Tests button click functionality and validates that the text changes after clicking

Starting URL: https://seleniumbase.io/demo_page

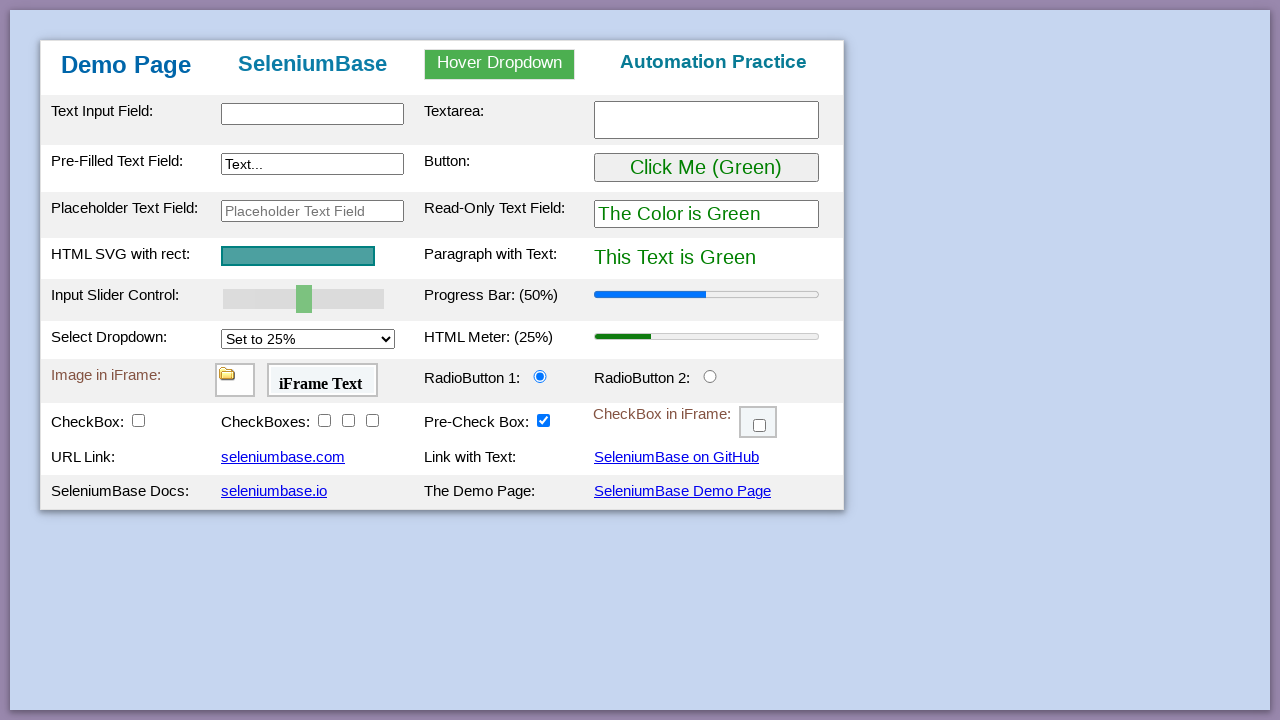

Clicked the button with id 'myButton' at (706, 168) on #myButton
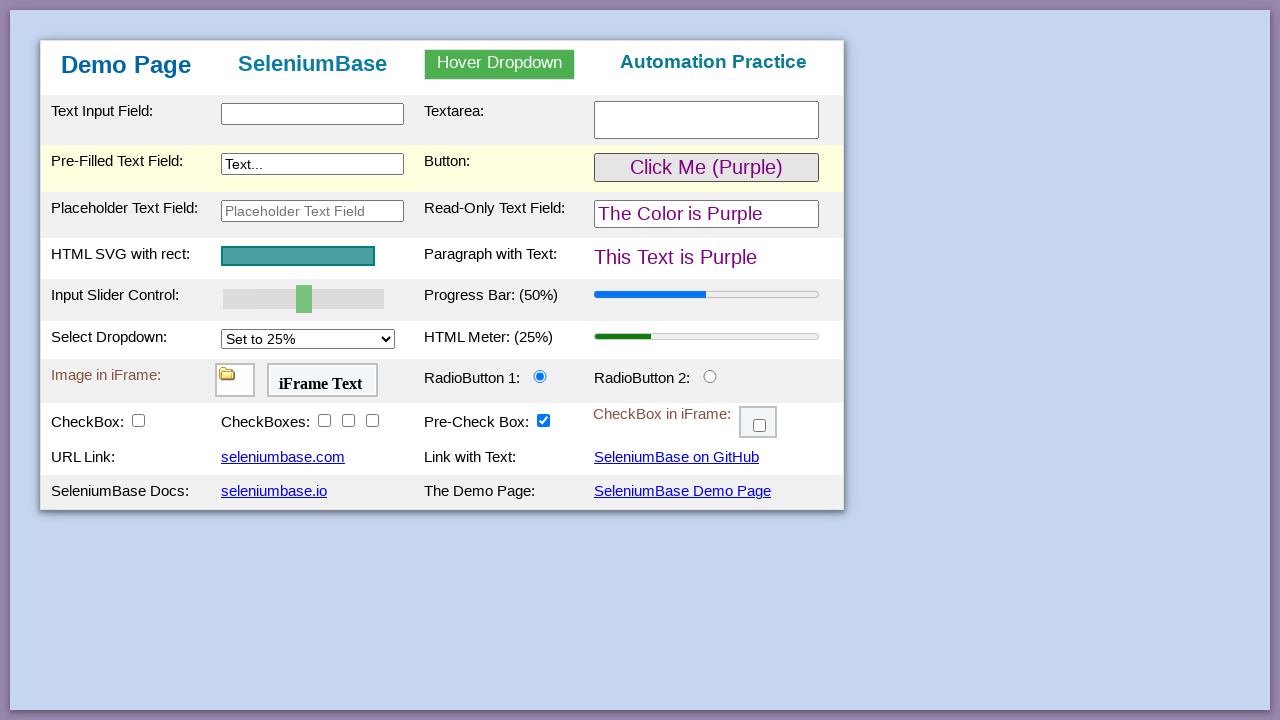

Validated that text changed to 'This Text is Purple' after button click
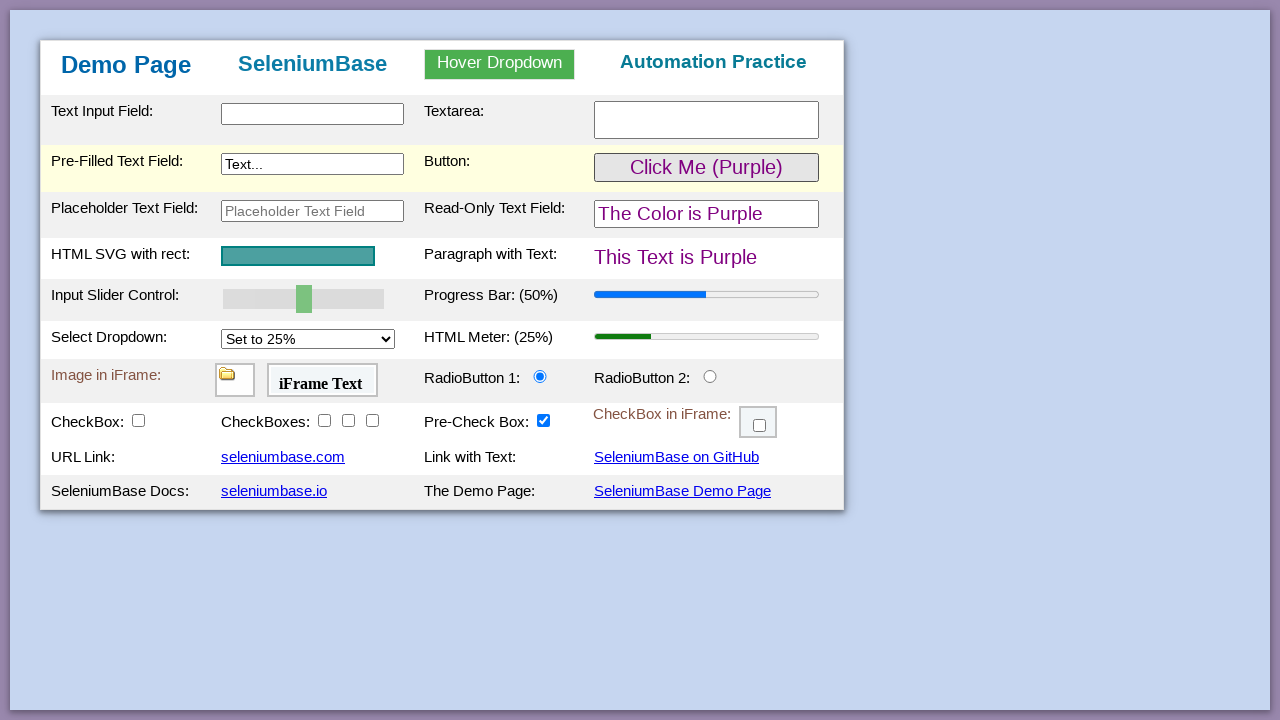

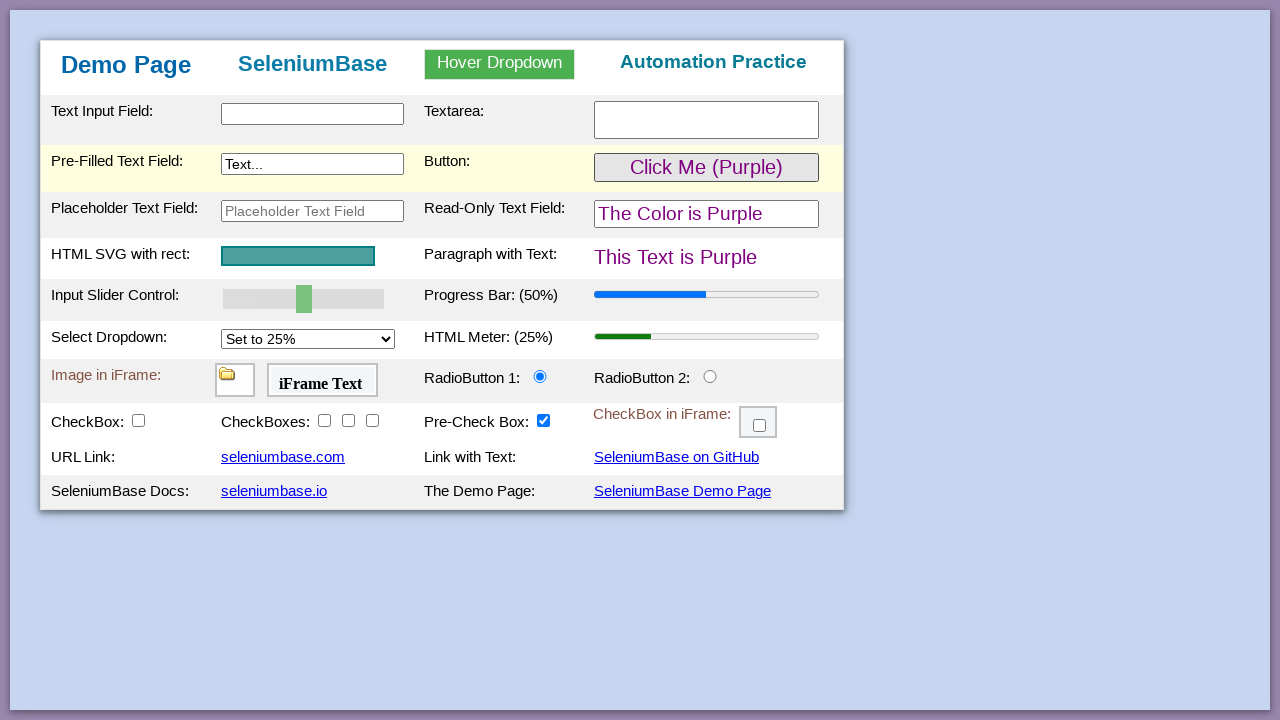